Navigates to a login practice page to verify the page loads successfully

Starting URL: https://rahulshettyacademy.com/loginpagePractise/

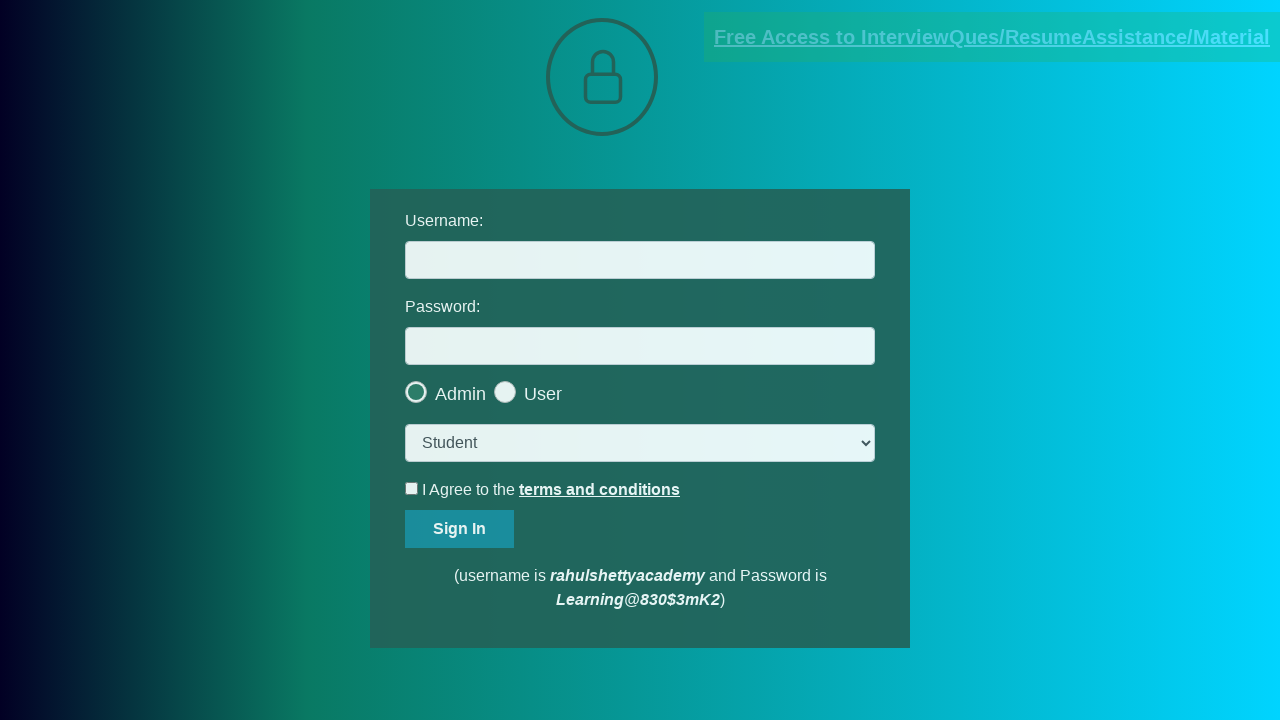

Login practice page loaded successfully at https://rahulshettyacademy.com/loginpagePractise/
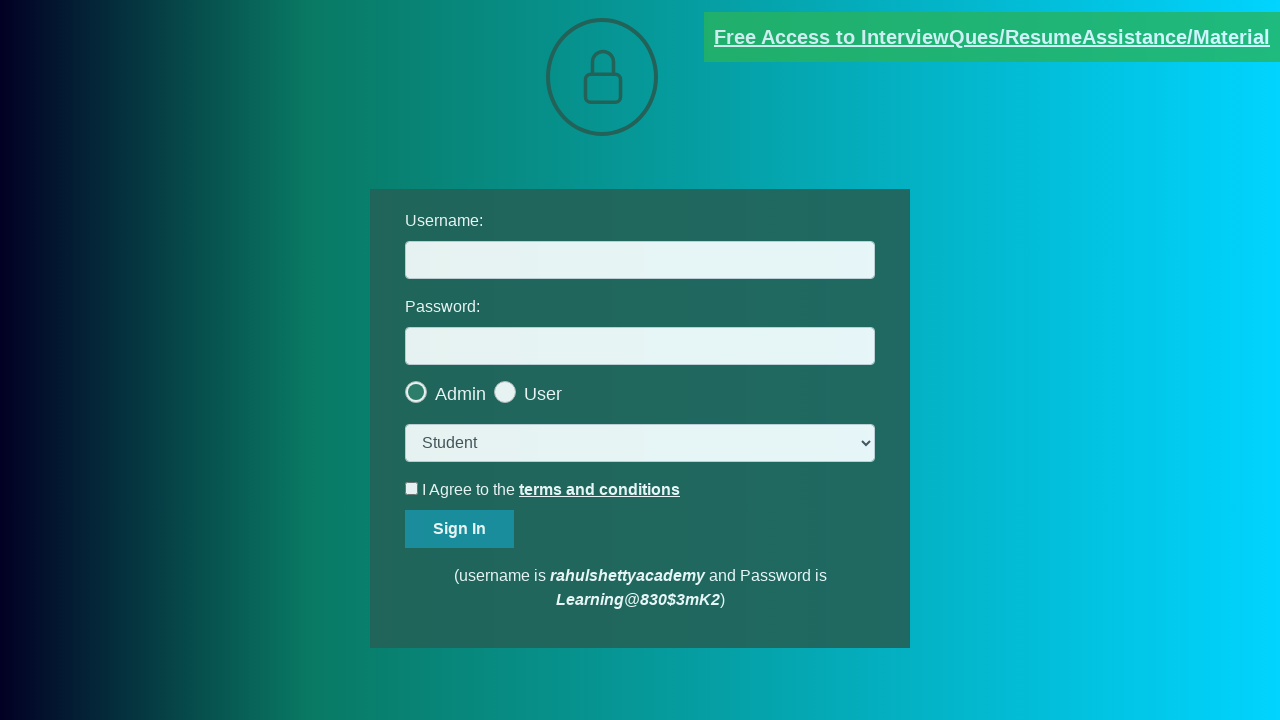

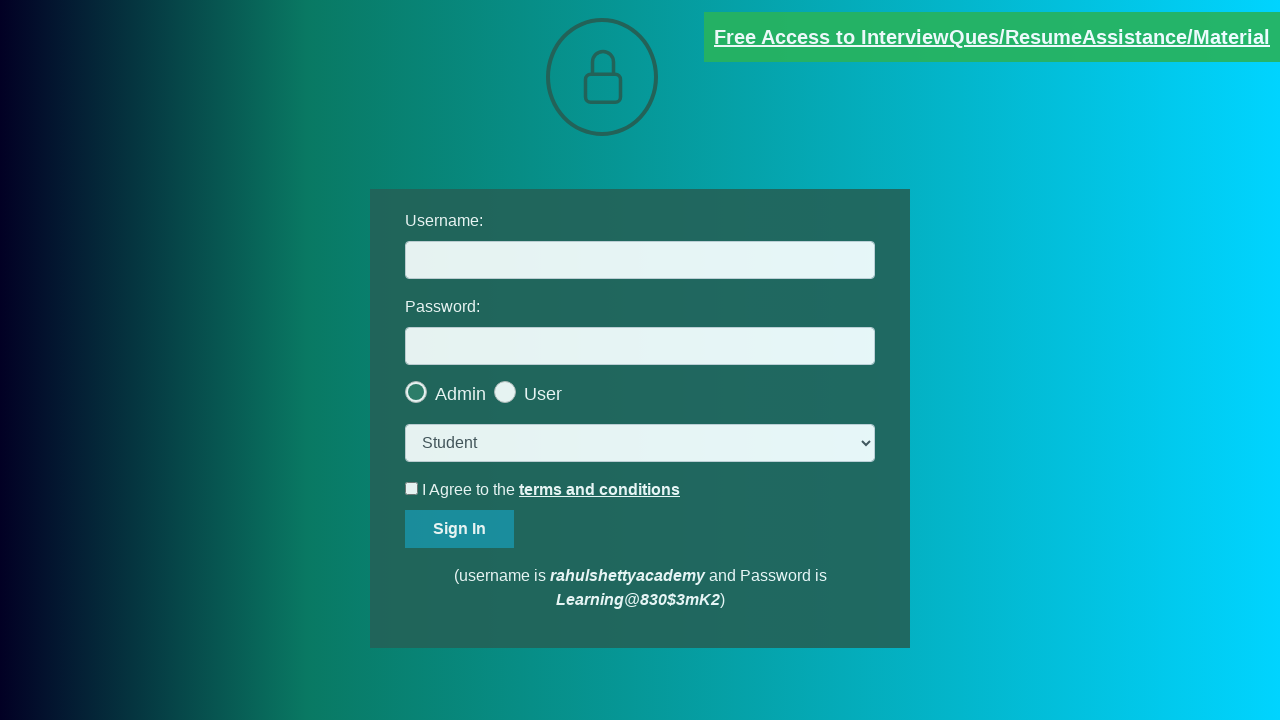